Navigates to VWO app page and clicks on the "Start a free trial" link to test link navigation functionality.

Starting URL: https://app.vwo.com

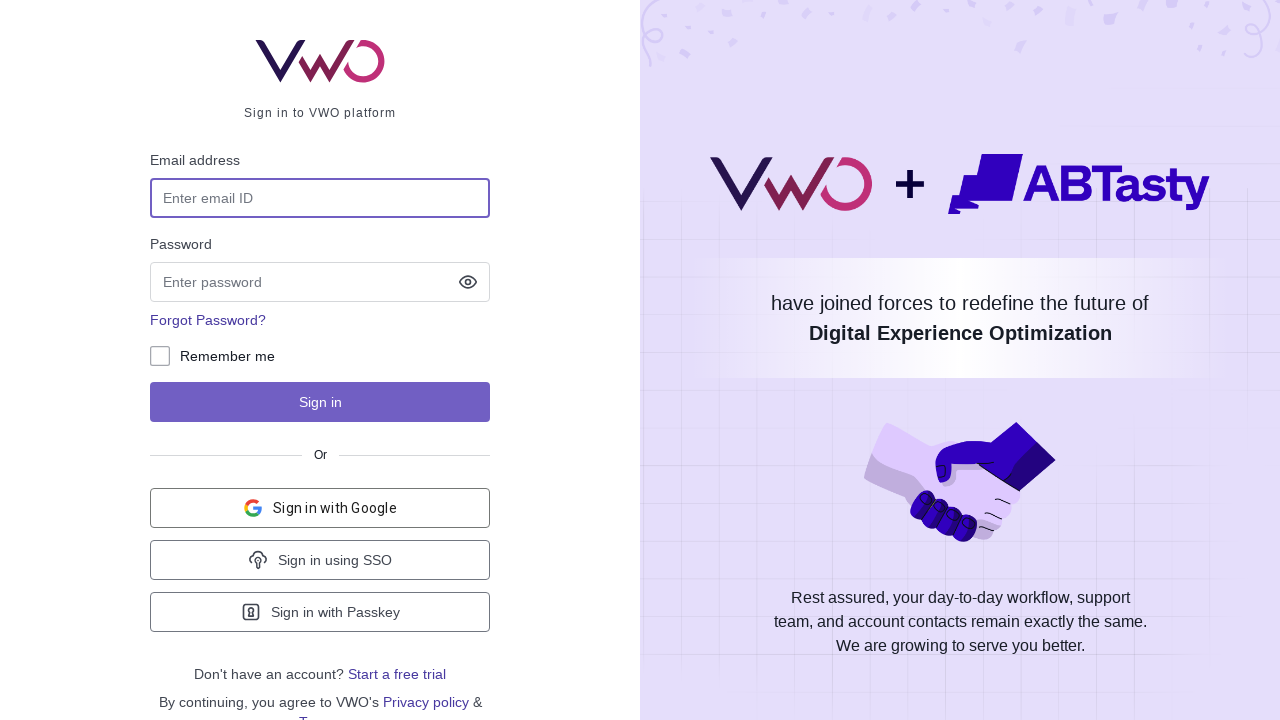

Navigated to VWO app page at https://app.vwo.com
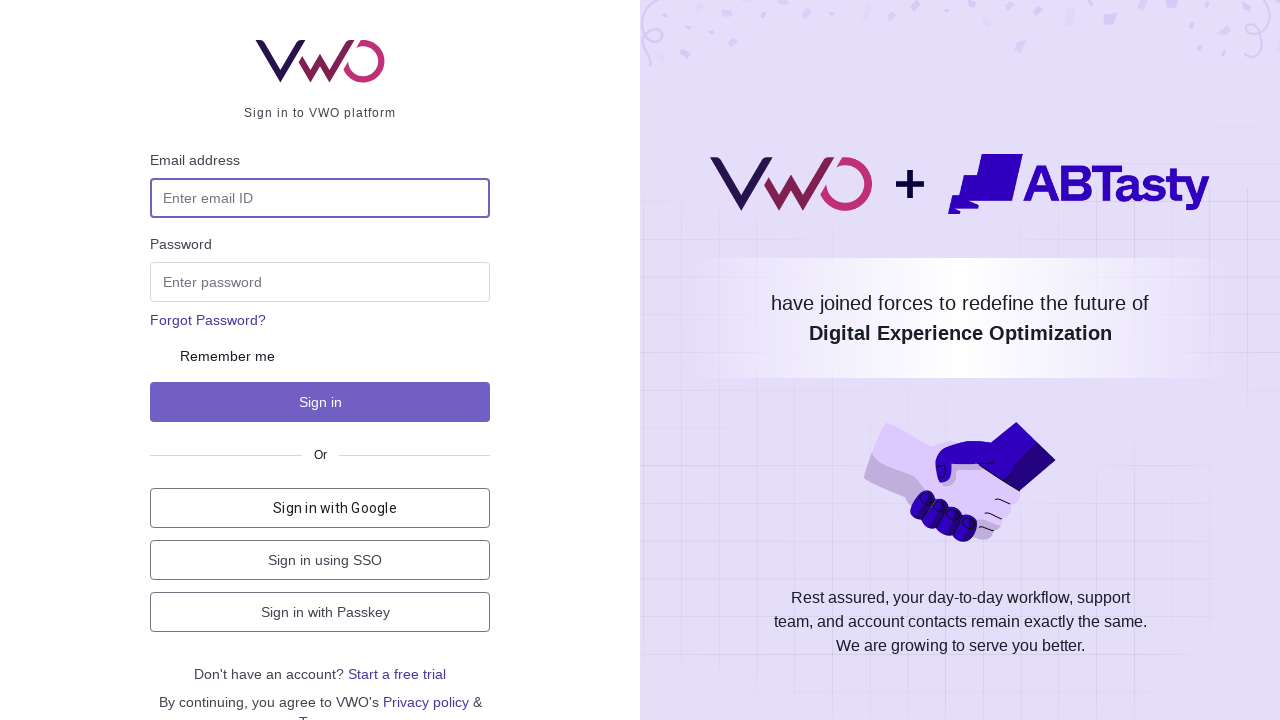

Clicked on the 'Start a free trial' link at (397, 674) on a:text('Start a free trial')
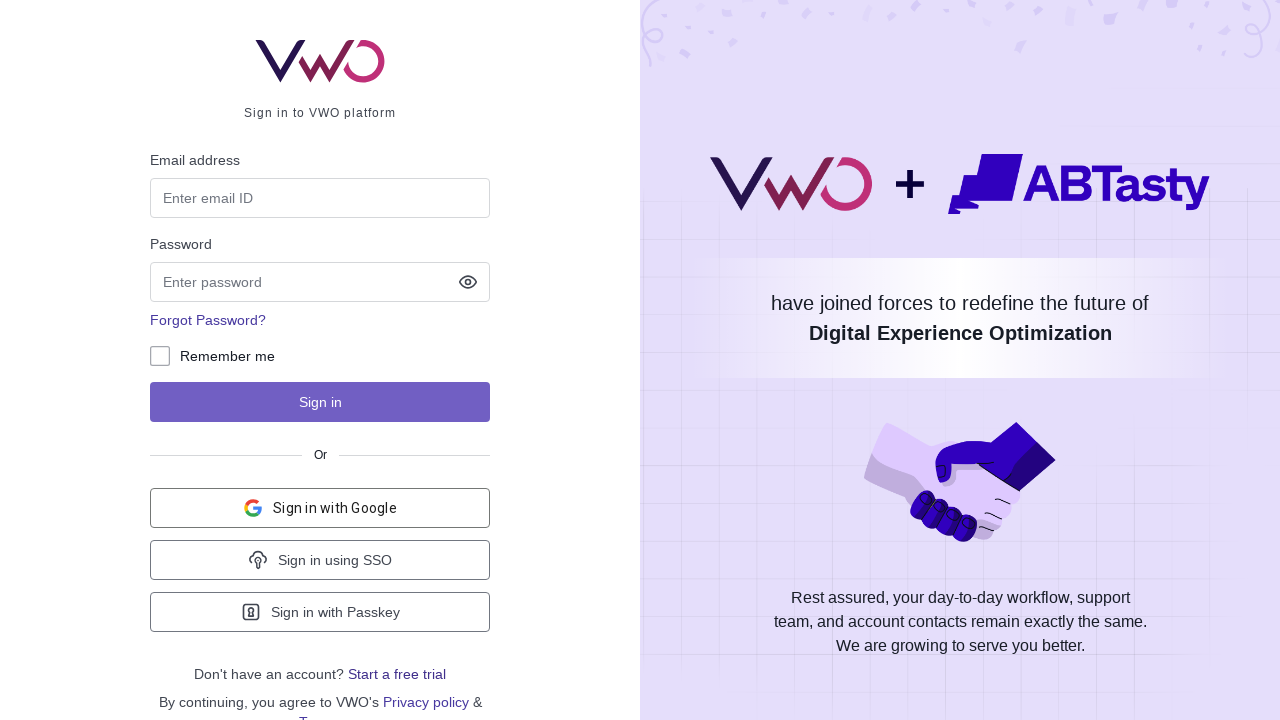

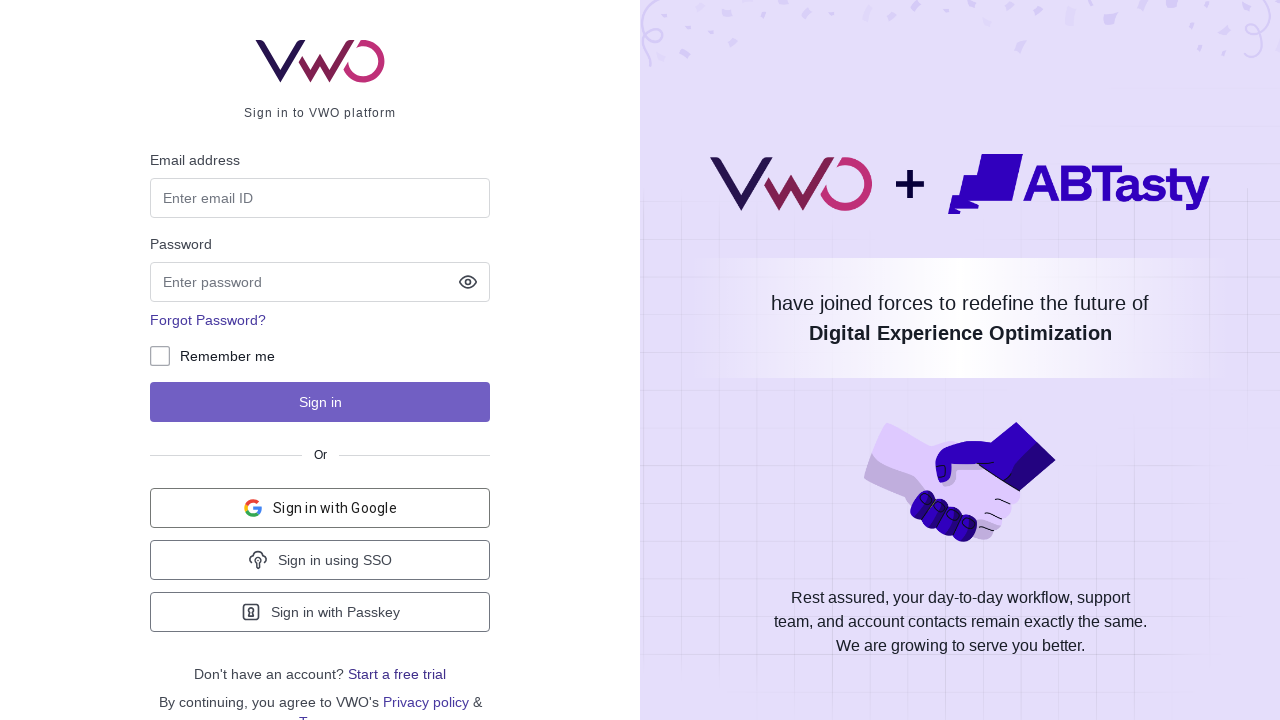